Tests registration form validation when password confirmation doesn't match the original password

Starting URL: https://alada.vn/tai-khoan/dang-ky.html

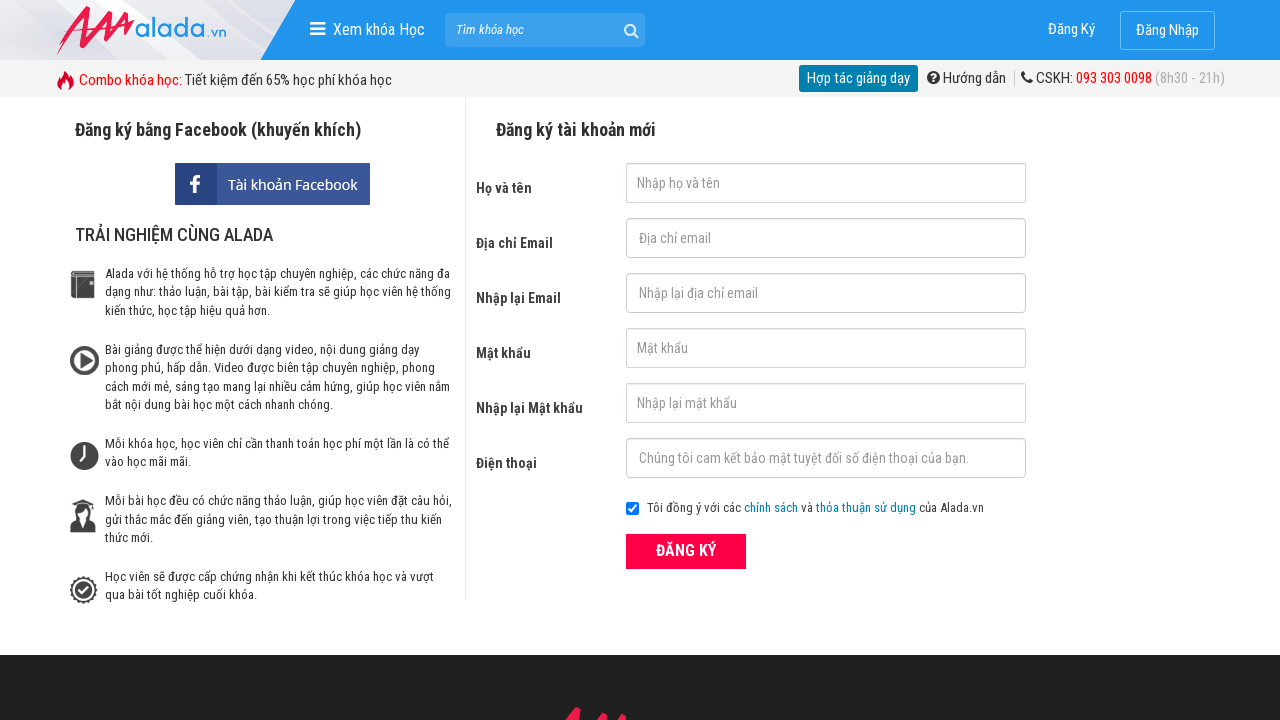

Filled first name field with 'Jenna' on #txtFirstname
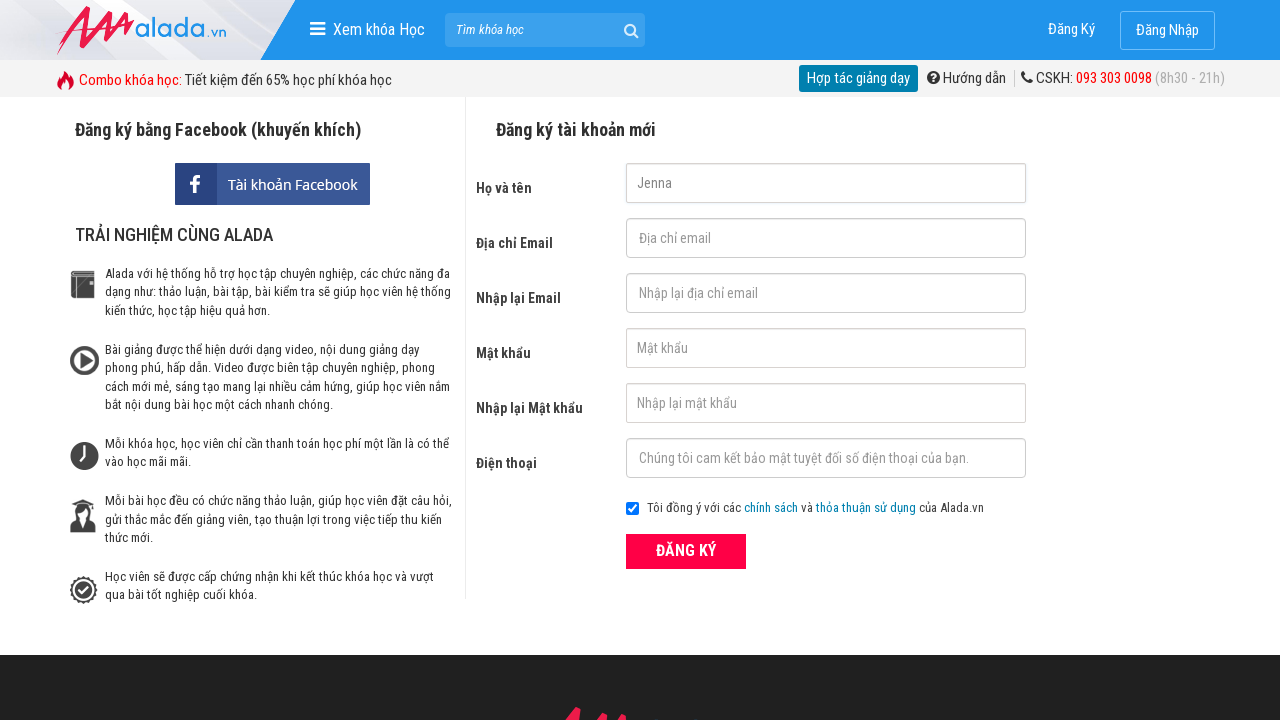

Filled email field with 'giahan@gmail.com' on #txtEmail
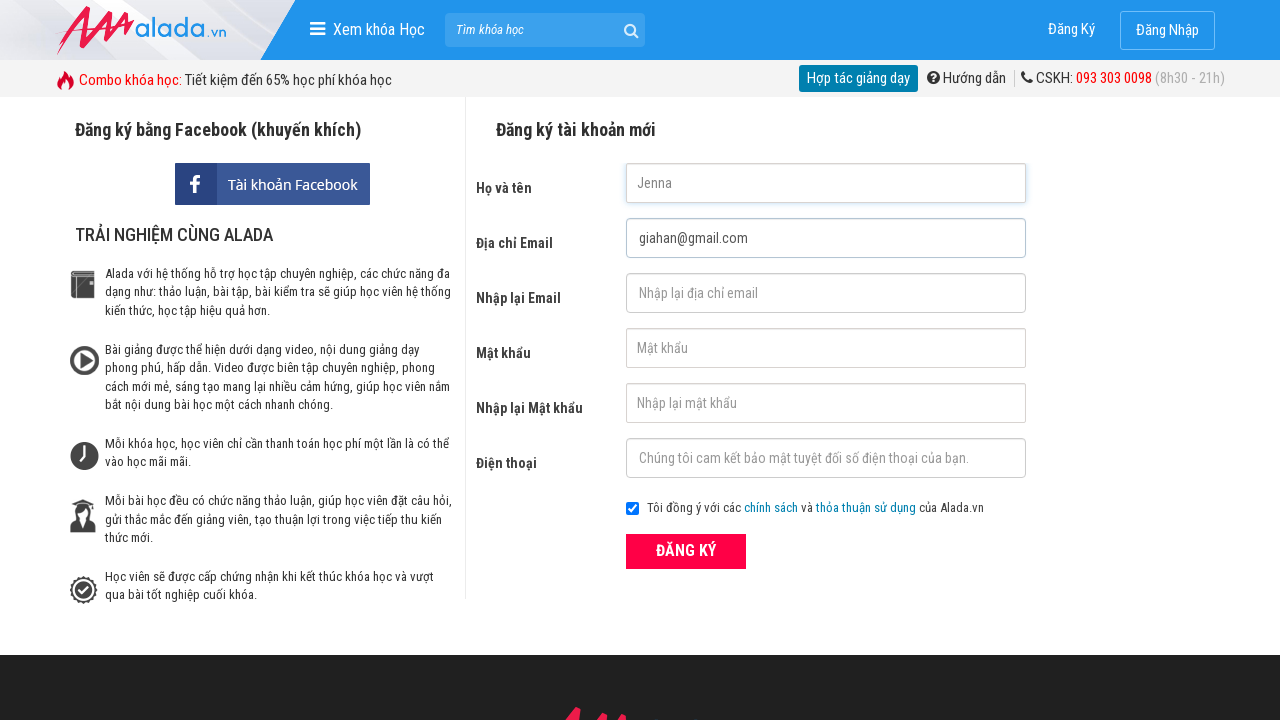

Filled confirm email field with 'giahan@gmail.com' on #txtCEmail
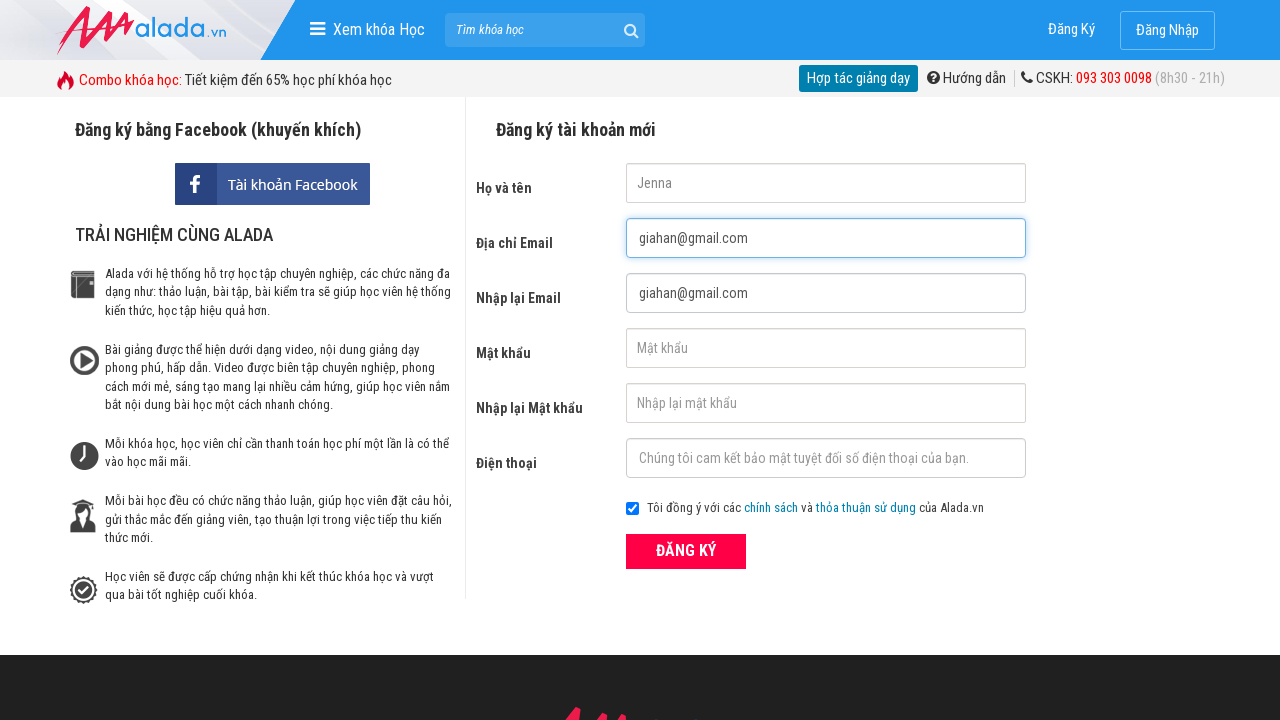

Filled password field with '123456' on #txtPassword
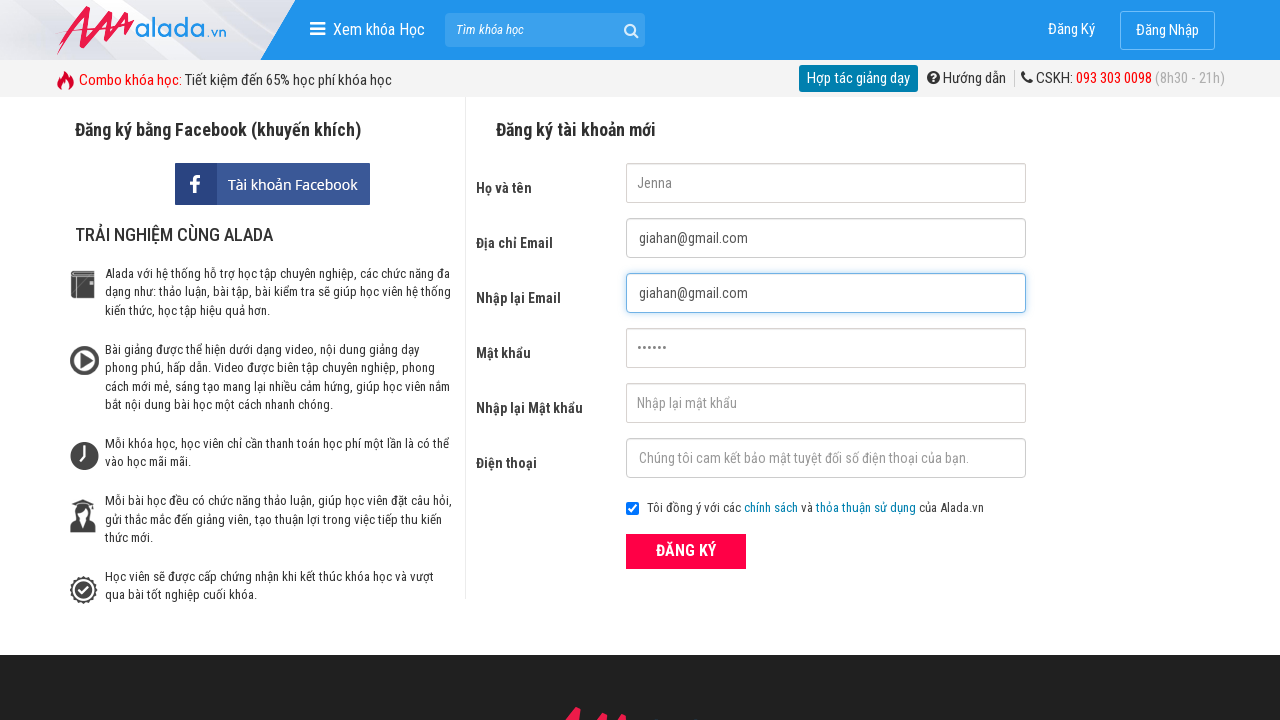

Filled confirm password field with mismatched password '123567' on #txtCPassword
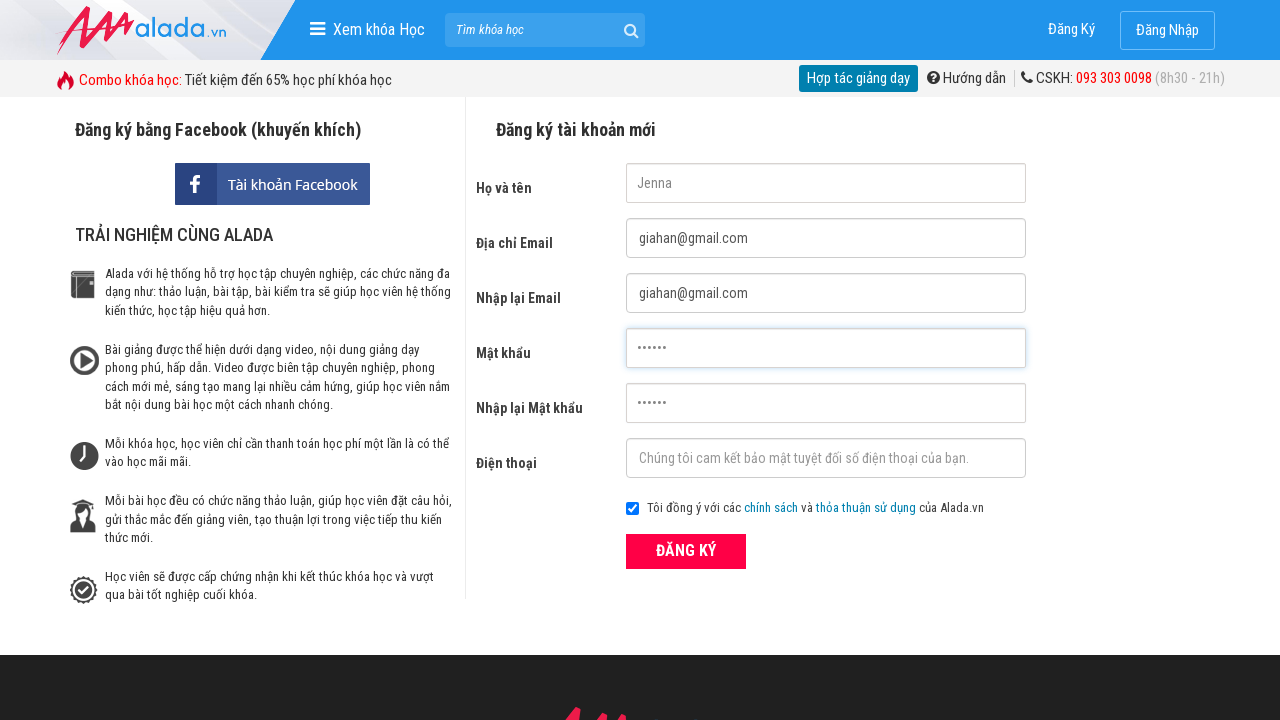

Filled phone field with '0358860374' on #txtPhone
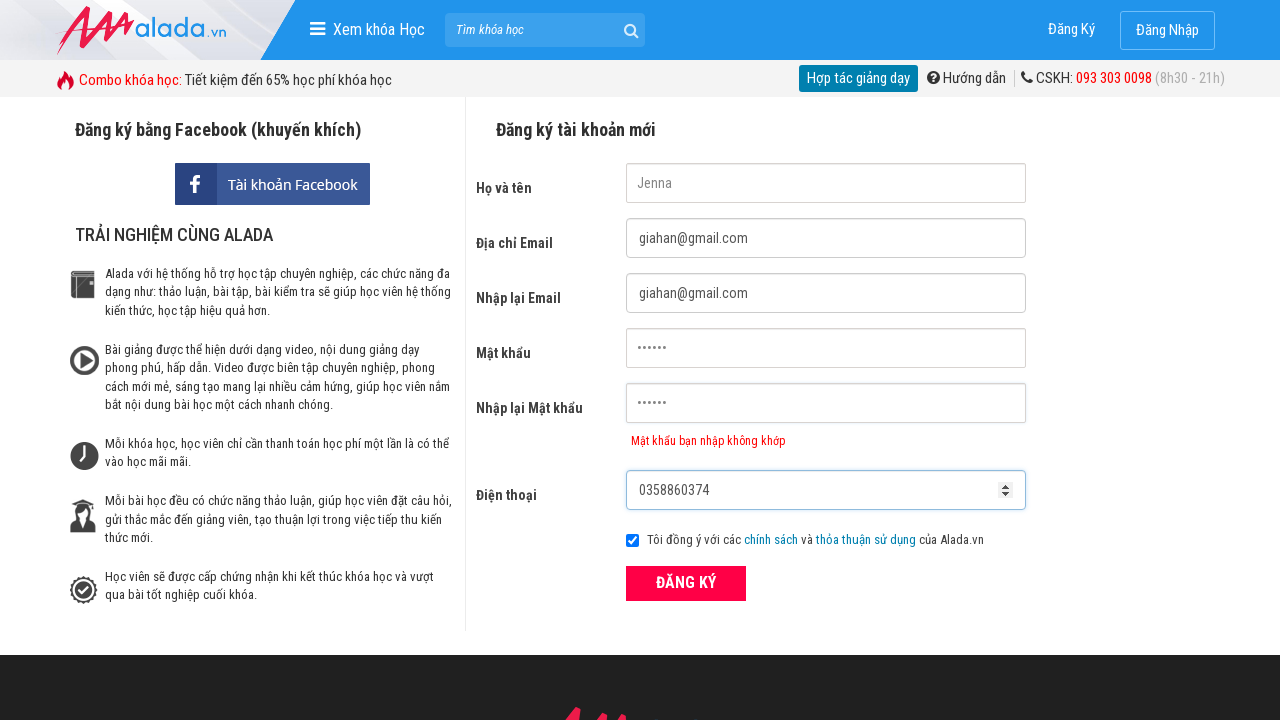

Clicked submit button to register at (686, 583) on xpath=//button[text()='ĐĂNG KÝ' and @type='submit']
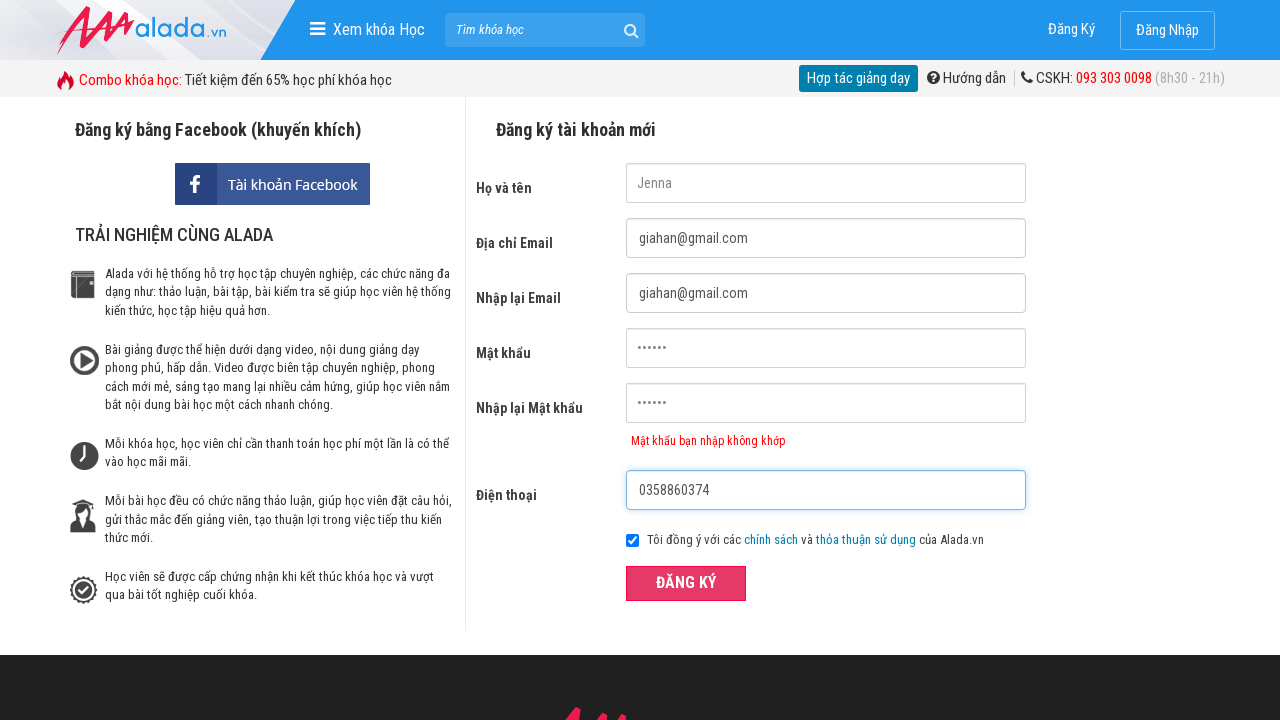

Error message for confirm password field appeared
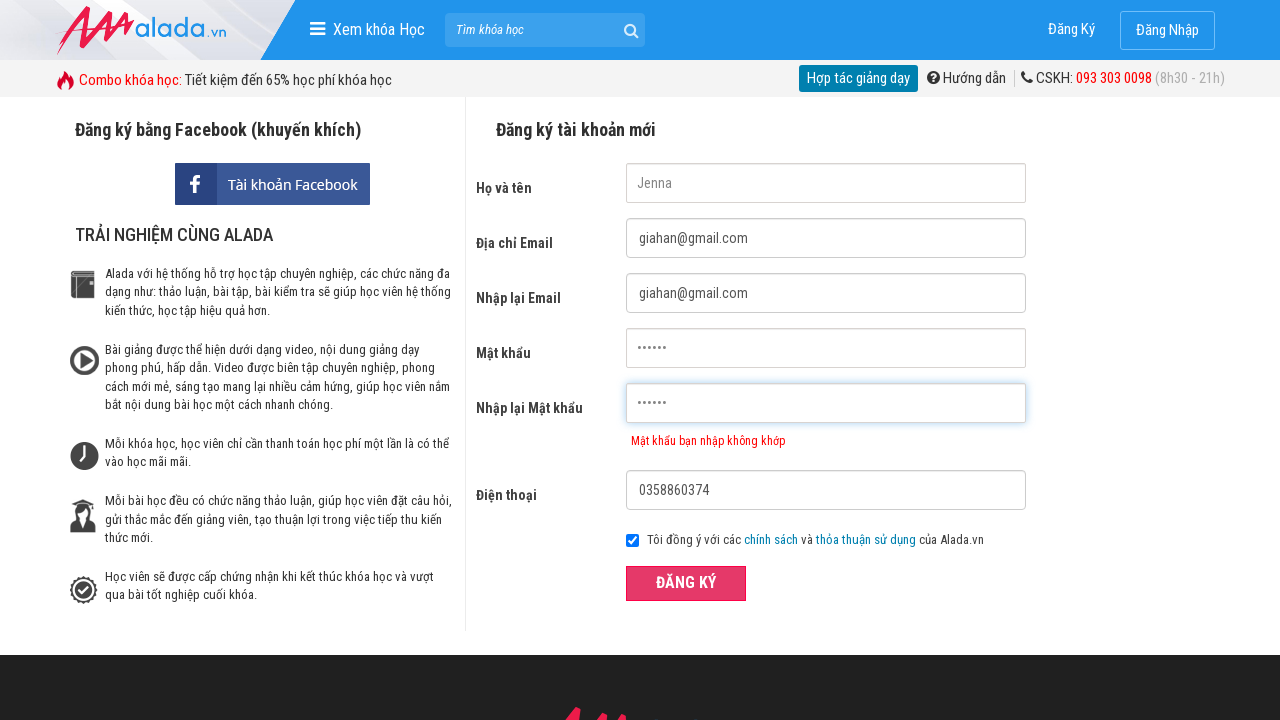

Verified error message displays 'Mật khẩu bạn nhập không khớp'
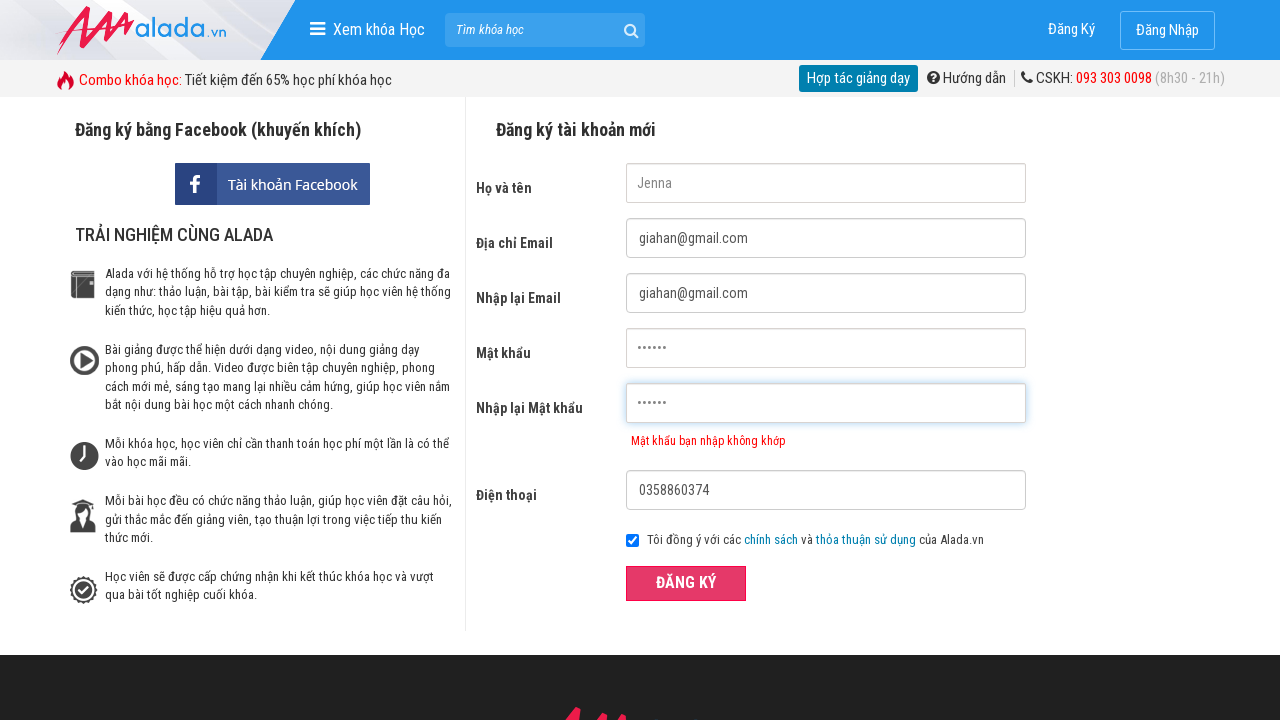

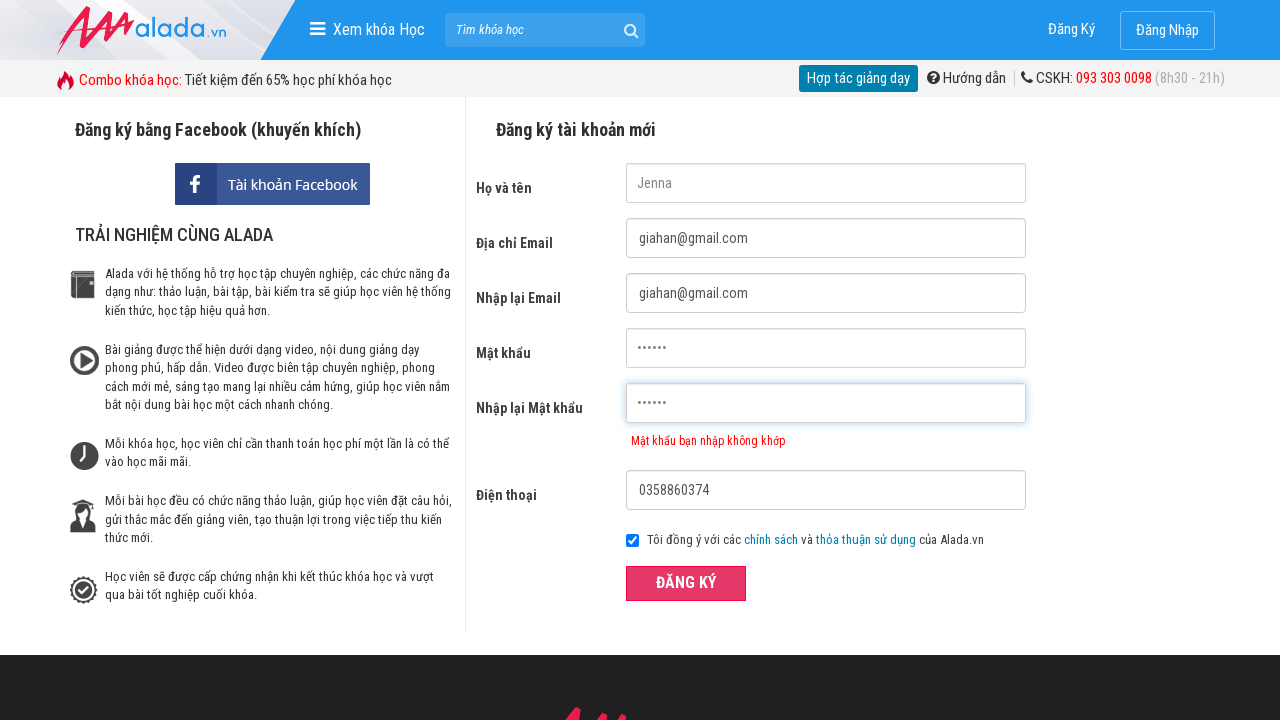